Navigates to a Mailinator inbox by entering an inbox name and clicking the go button

Starting URL: https://www.mailinator.com/v4/public/inboxes.jsp

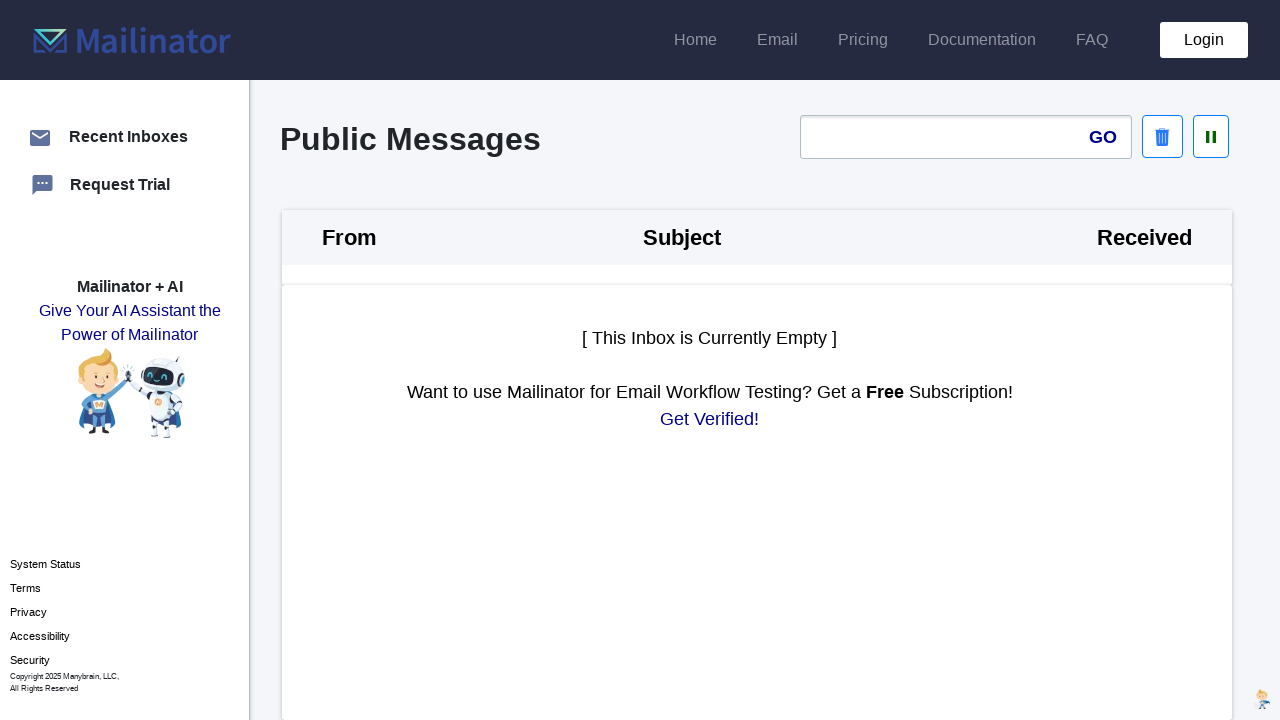

Filled inbox name field with 'testinbox123' on #inbox_field
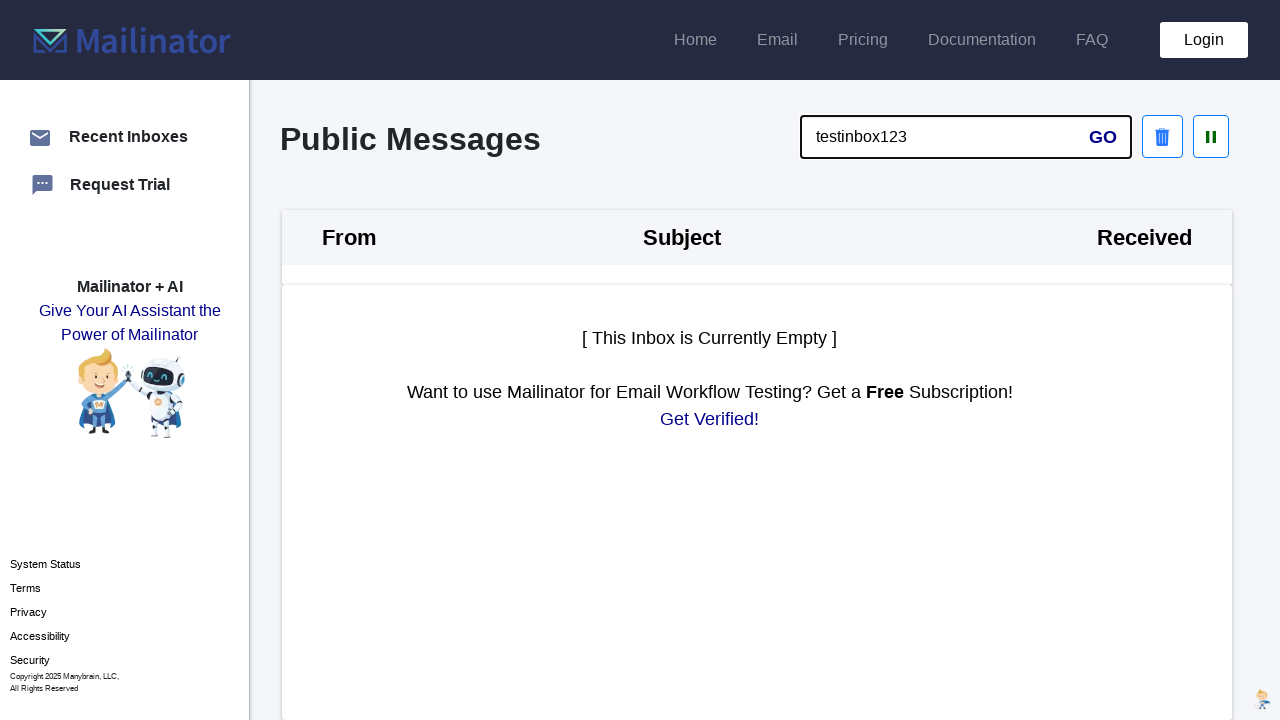

Clicked go button to navigate to inbox at (1103, 137) on .primary-btn
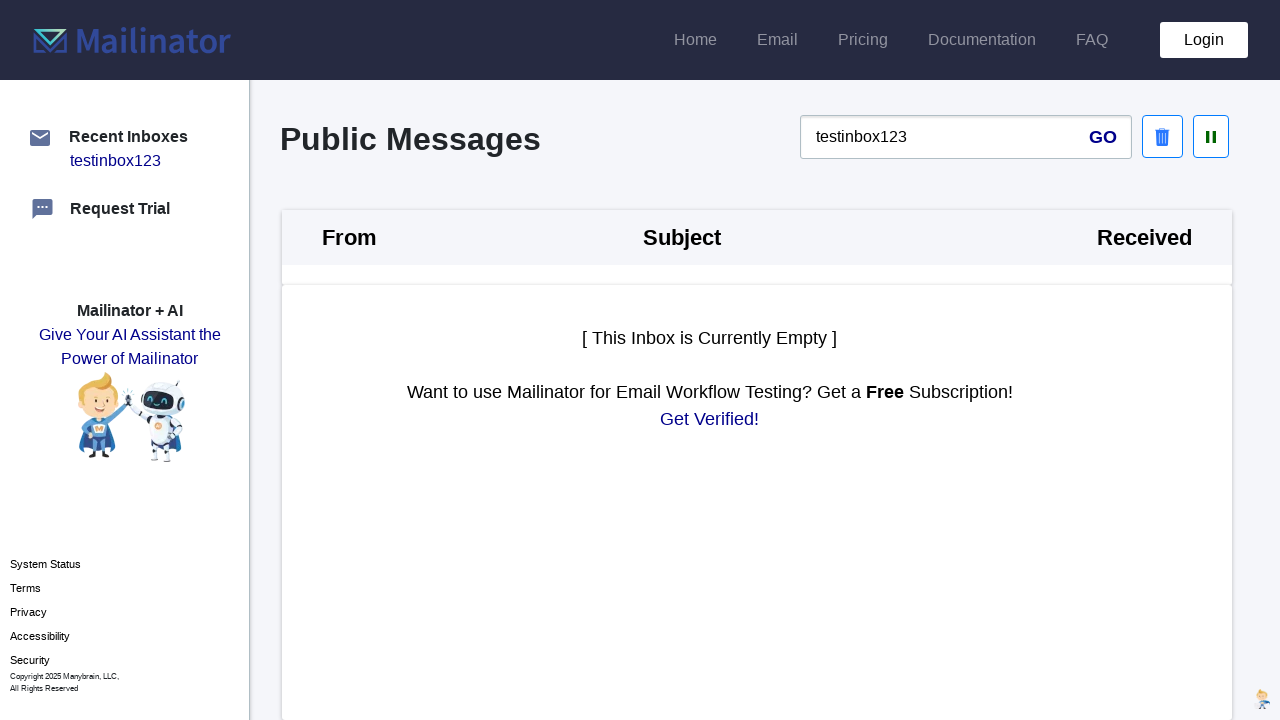

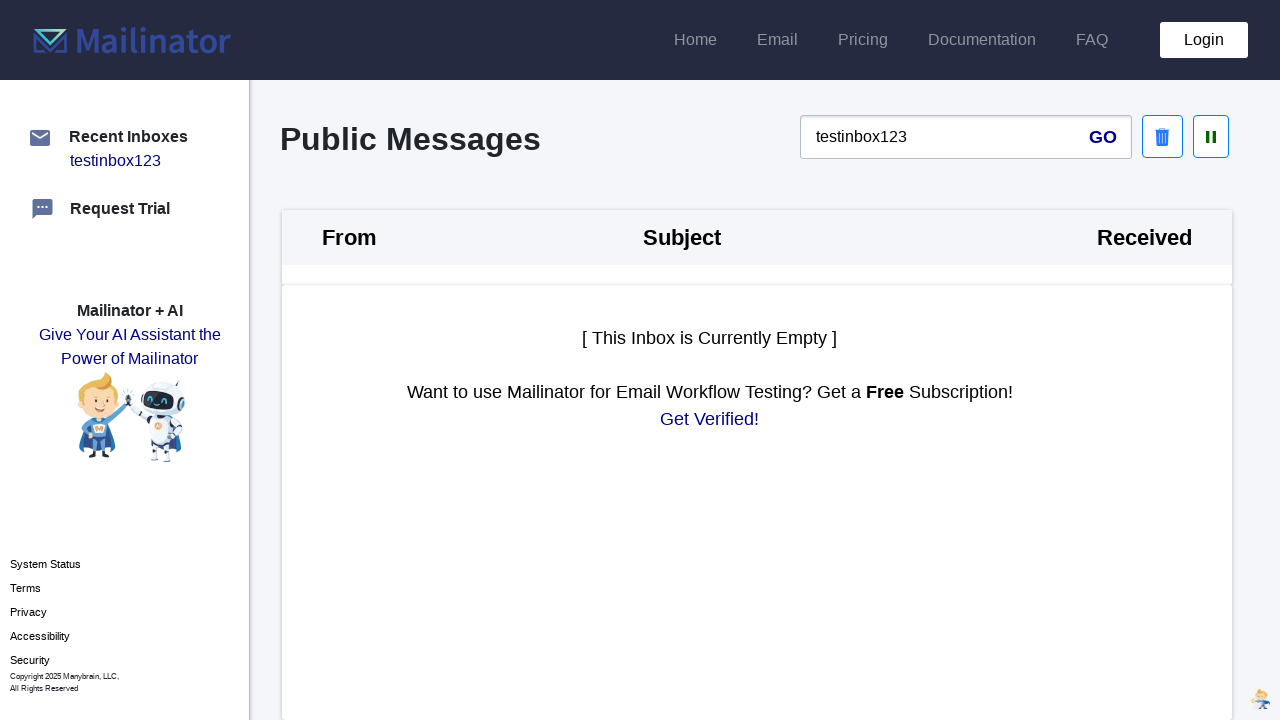